Tests Douban movie search functionality by entering a movie title in Chinese and submitting the search form

Starting URL: http://movie.douban.com

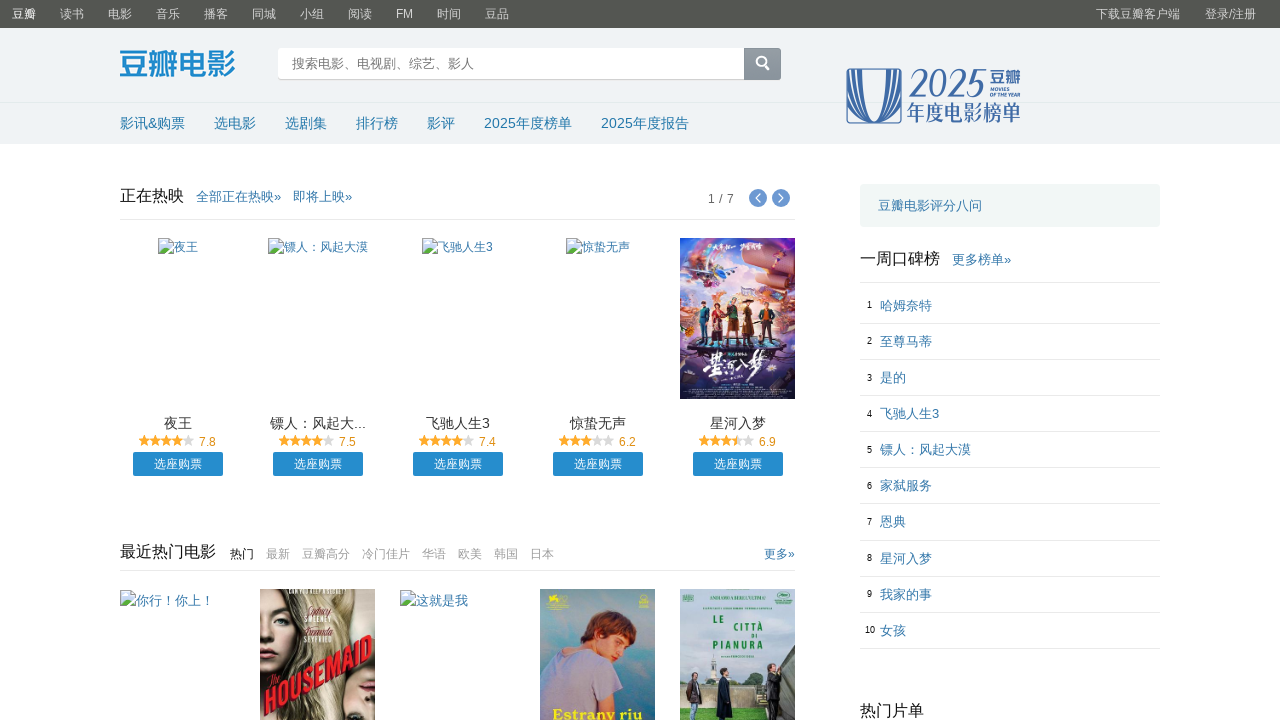

Filled search input with Chinese movie title '荒野人' on #inp-query
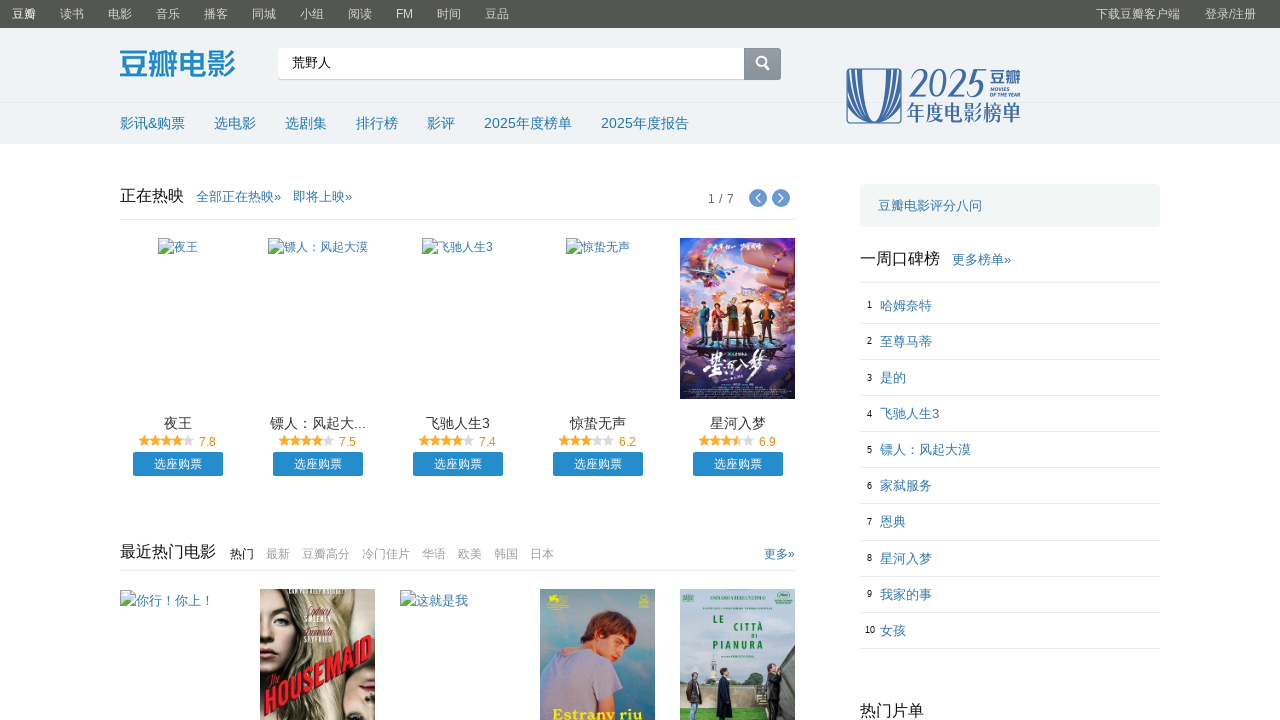

Clicked search submit button at (762, 66) on input[type='submit']
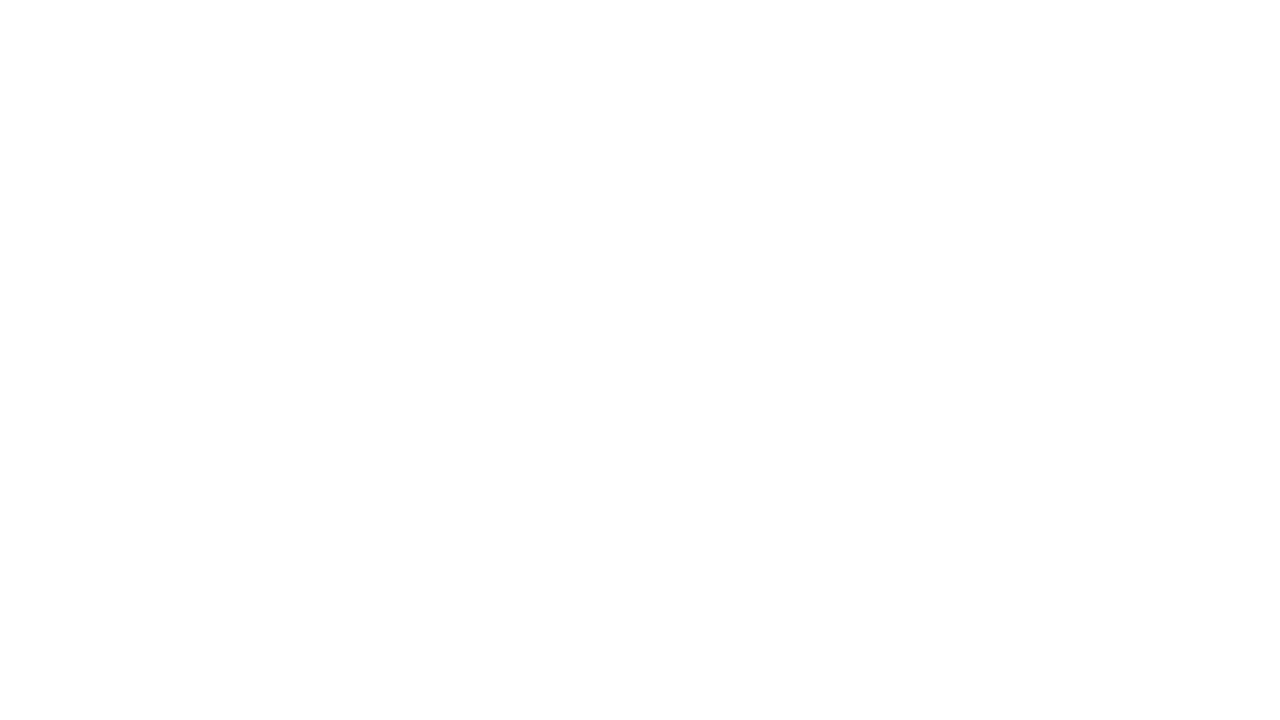

Waited for search results to load
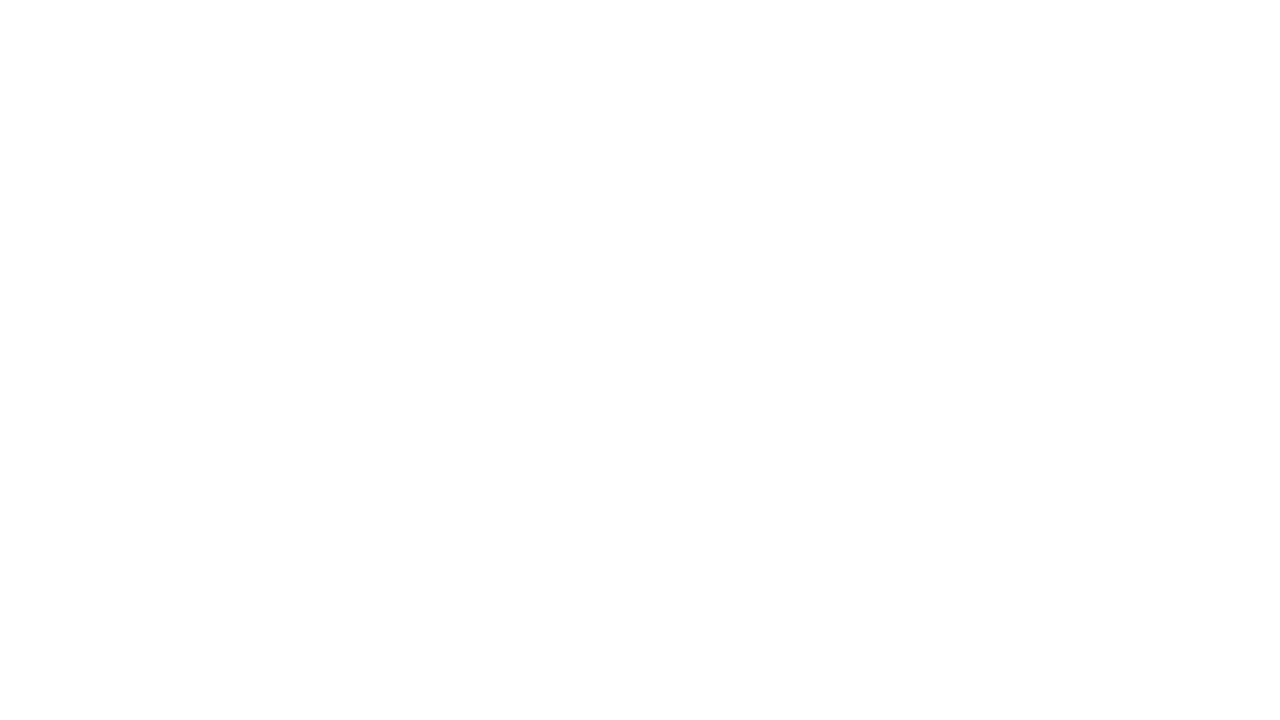

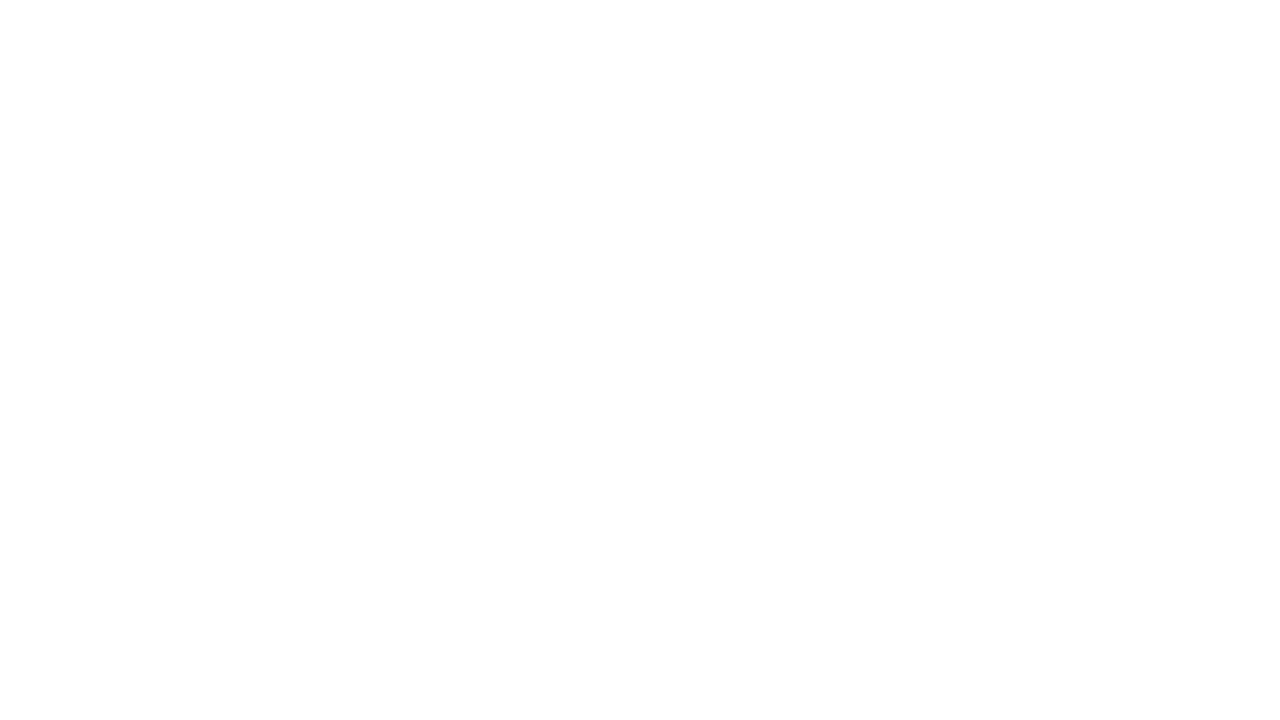